Tests element visibility by showing and hiding a text box

Starting URL: https://rahulshettyacademy.com/AutomationPractice/

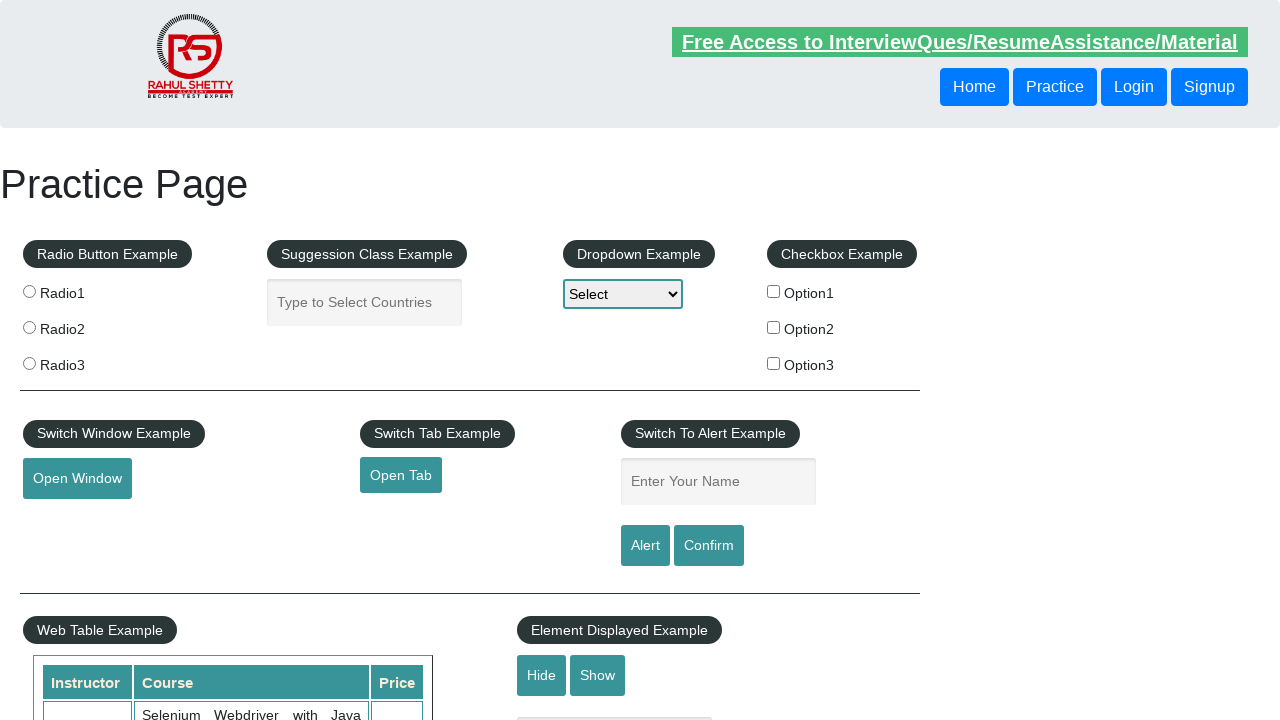

Clicked hide-textbox button to hide the text box at (542, 675) on xpath=//*[@id='hide-textbox']
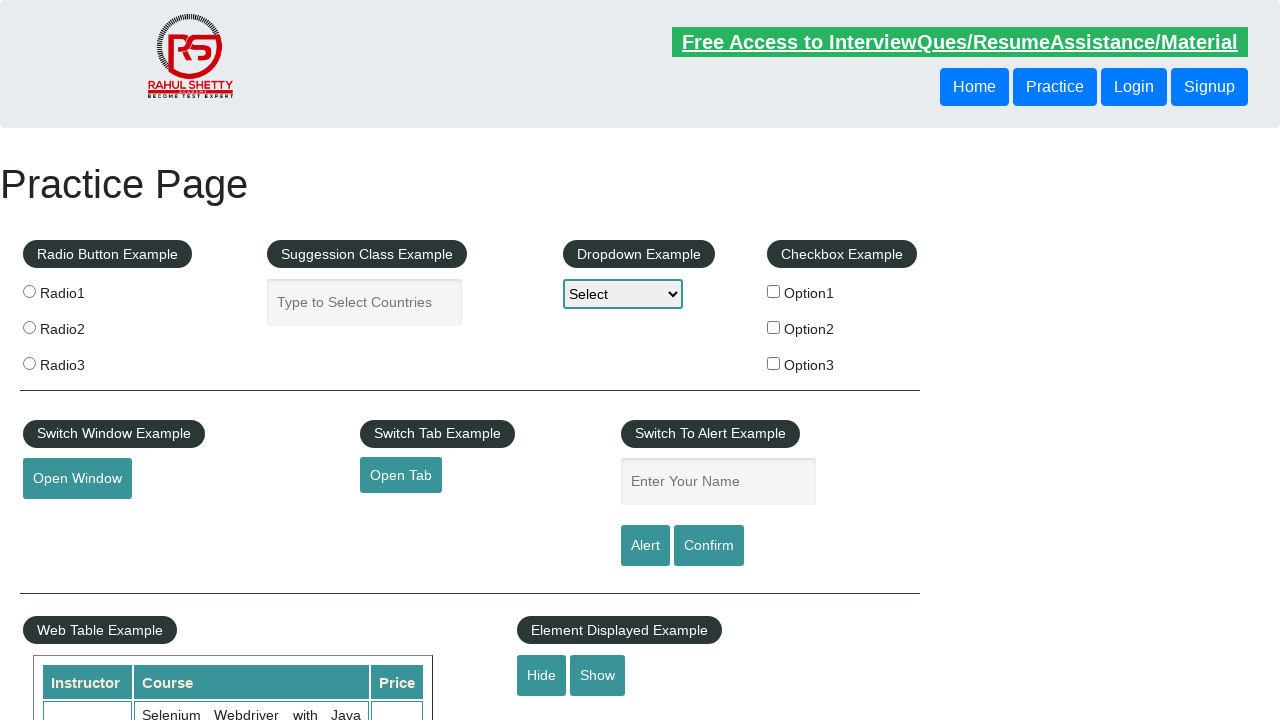

Clicked show-textbox button to show the text box at (598, 675) on xpath=//*[@id='show-textbox']
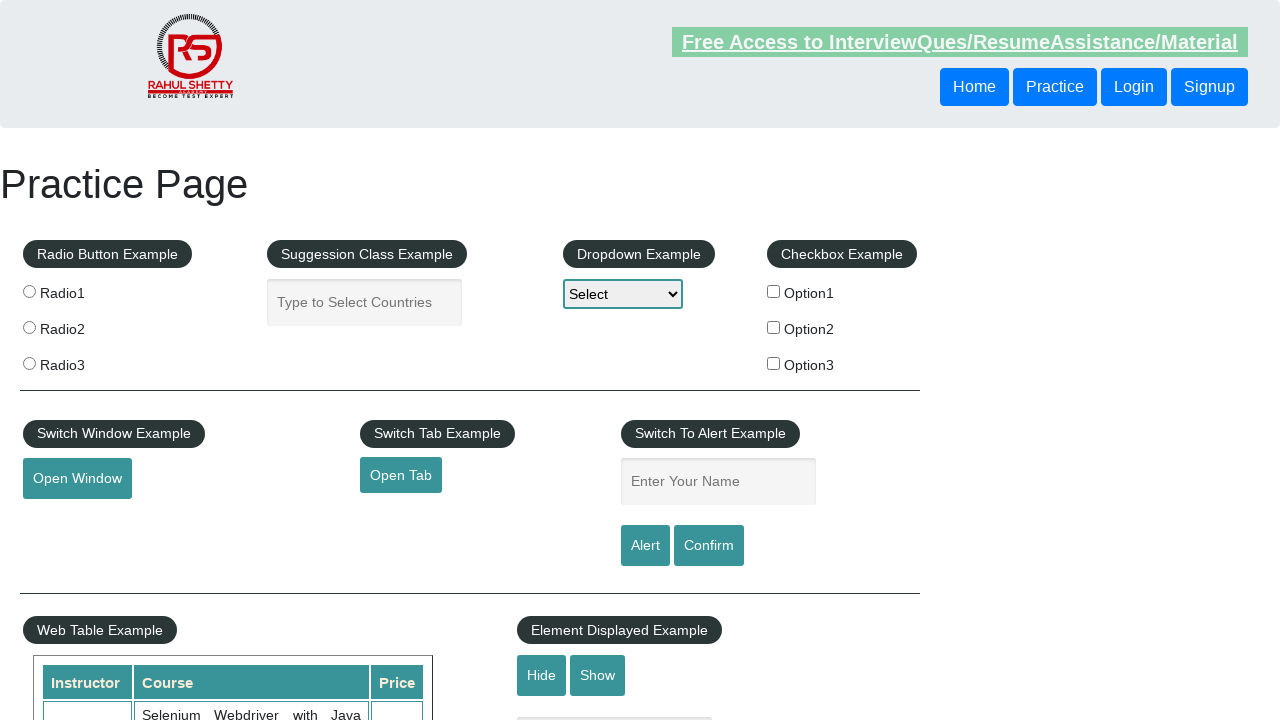

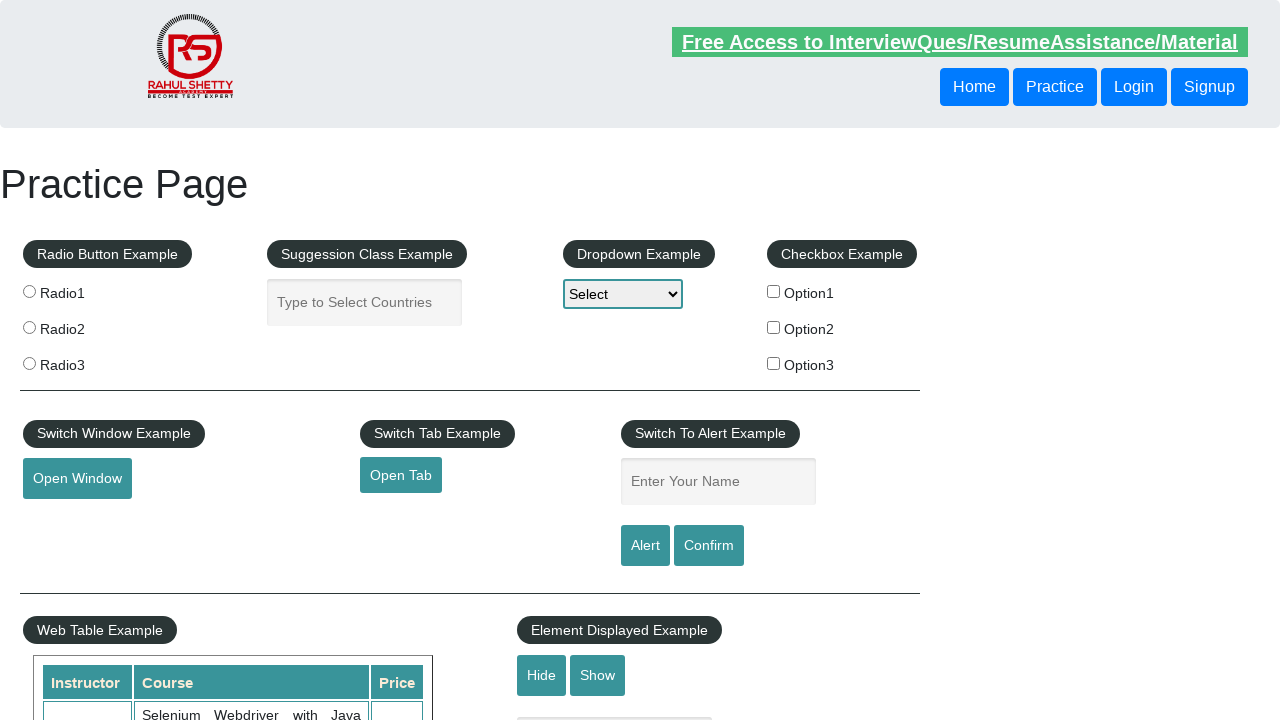